Tests drag and drop functionality by navigating to the drag and drop example page and dragging element A to element B's position

Starting URL: https://the-internet.herokuapp.com/

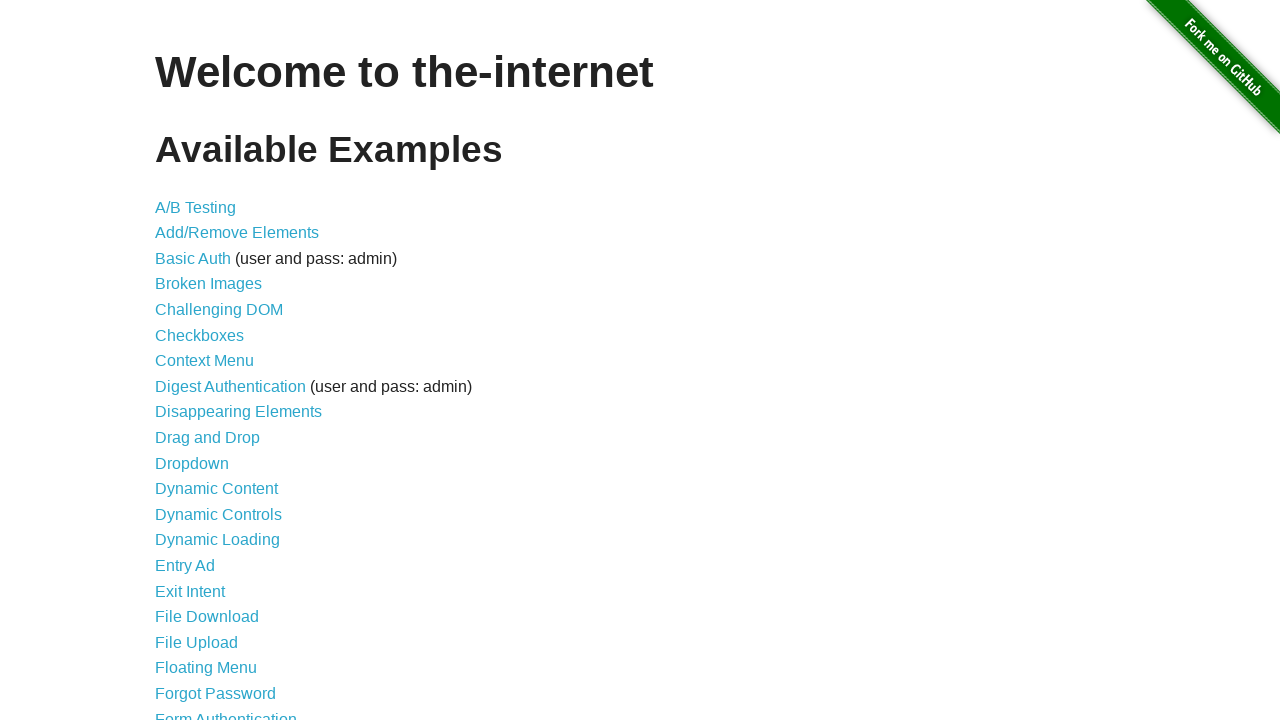

Navigated to the-internet.herokuapp.com homepage
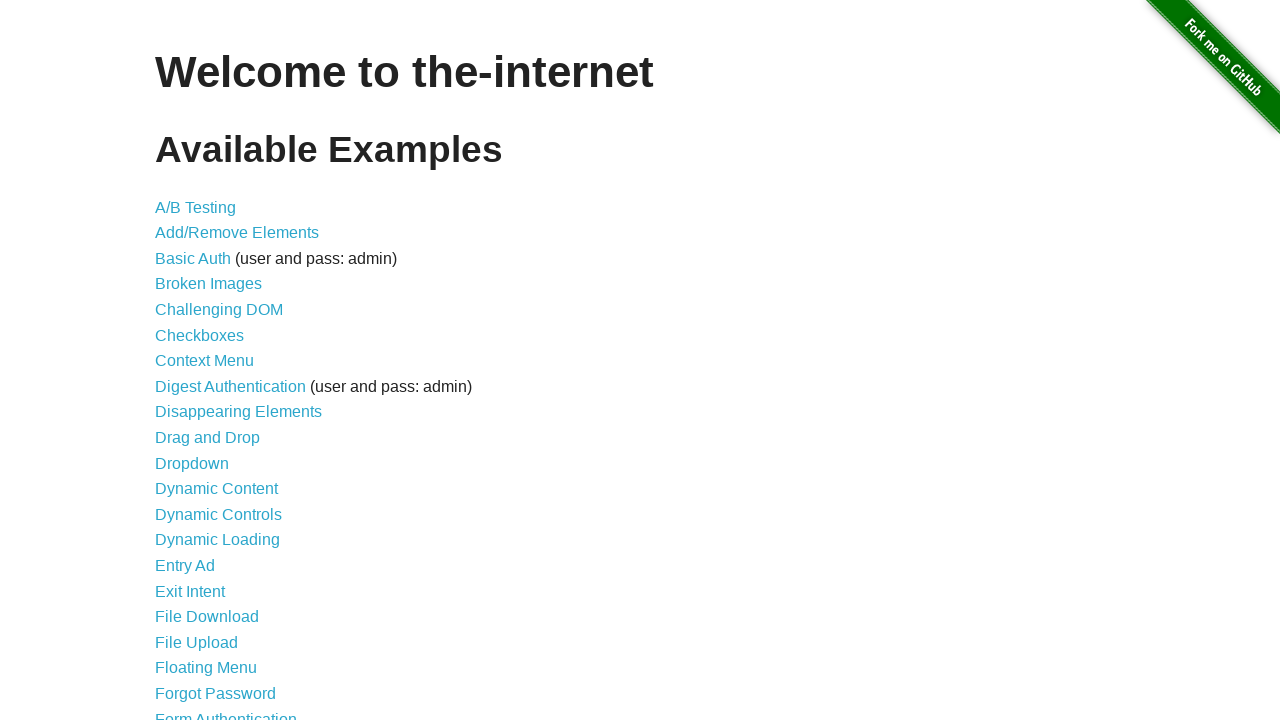

Clicked on 'Drag and Drop' link at (208, 438) on text=Drag and Drop
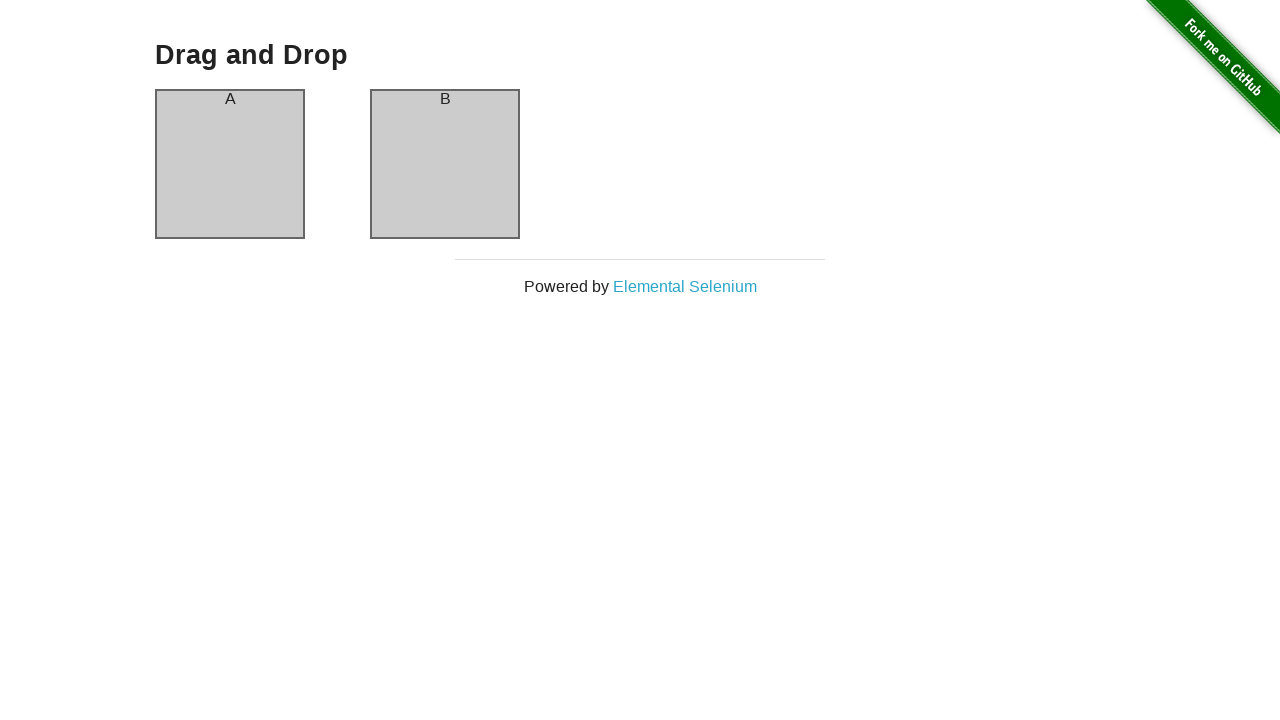

Column A element is visible
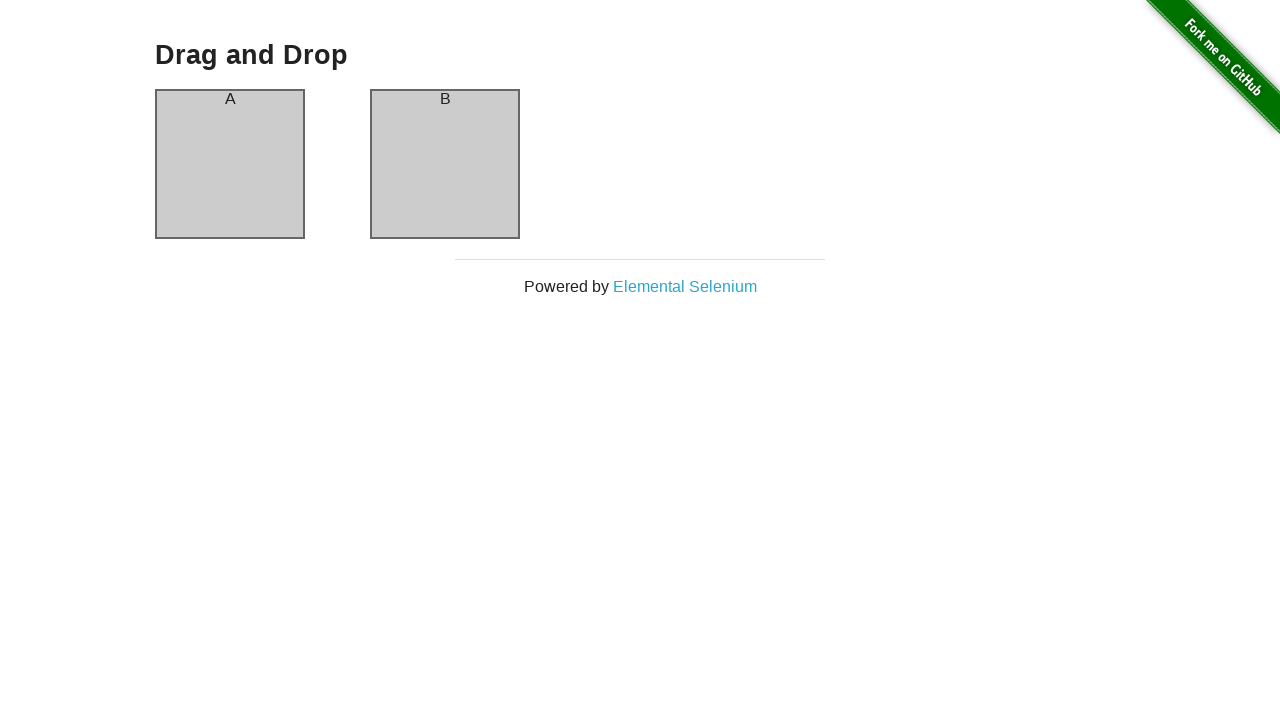

Column B element is visible
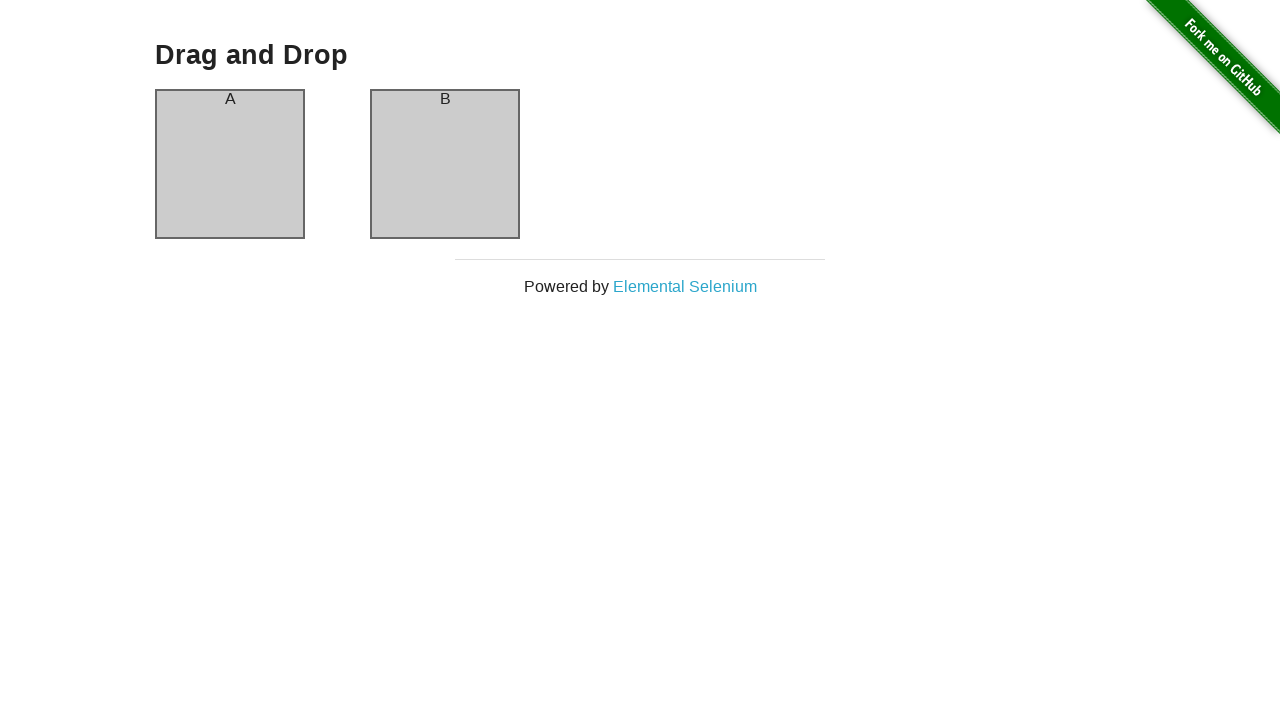

Dragged element A to element B's position at (445, 164)
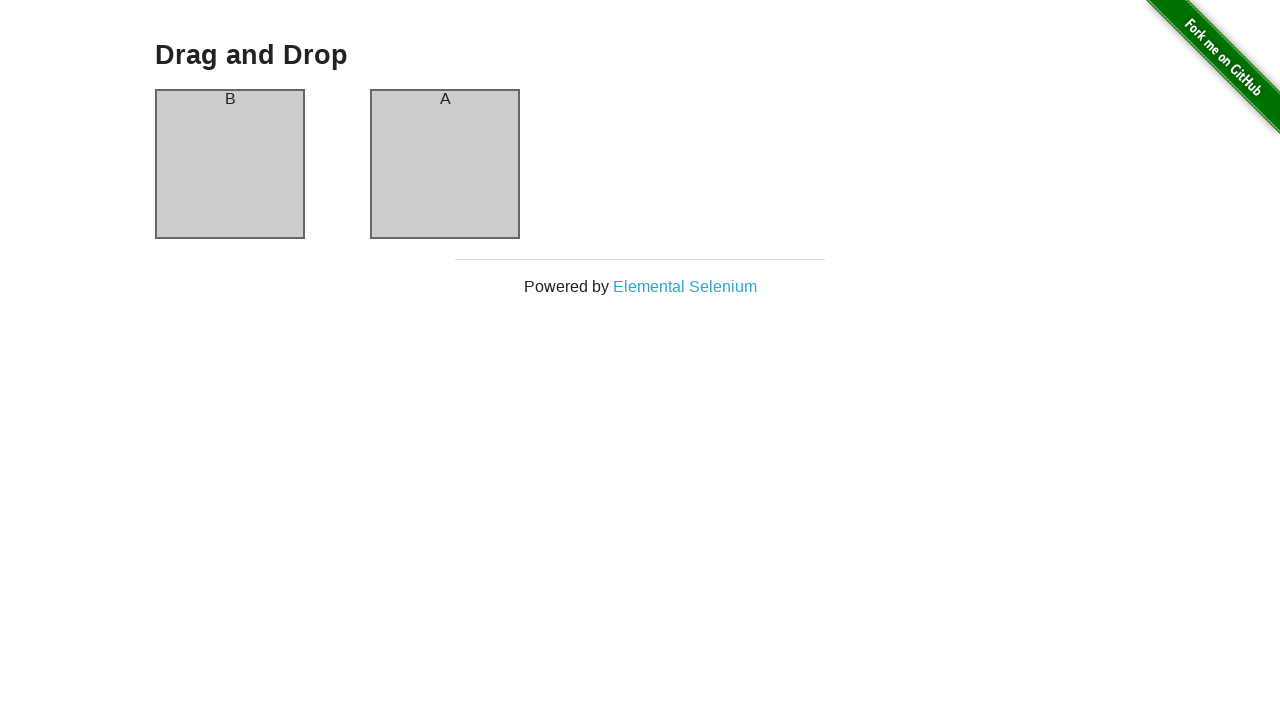

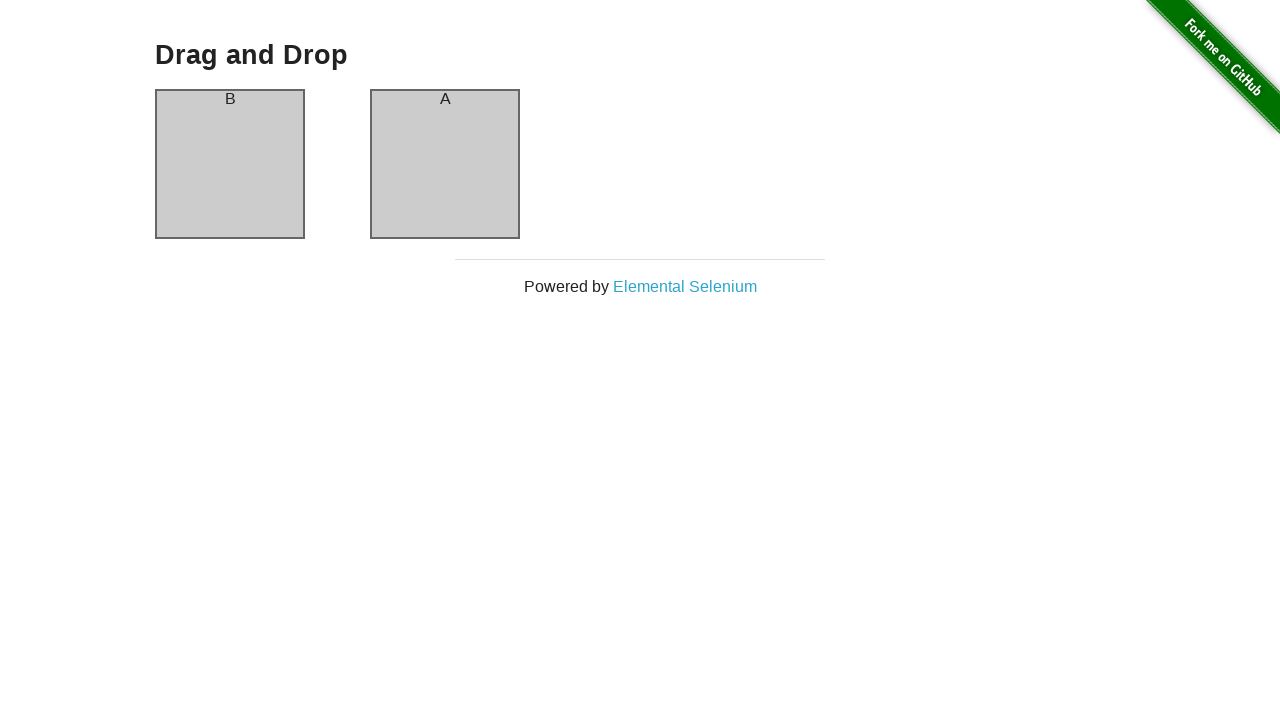